Navigates to Rahul Shetty Academy homepage and clicks on the Mentorship link to test navigation functionality

Starting URL: https://rahulshettyacademy.com/#/index

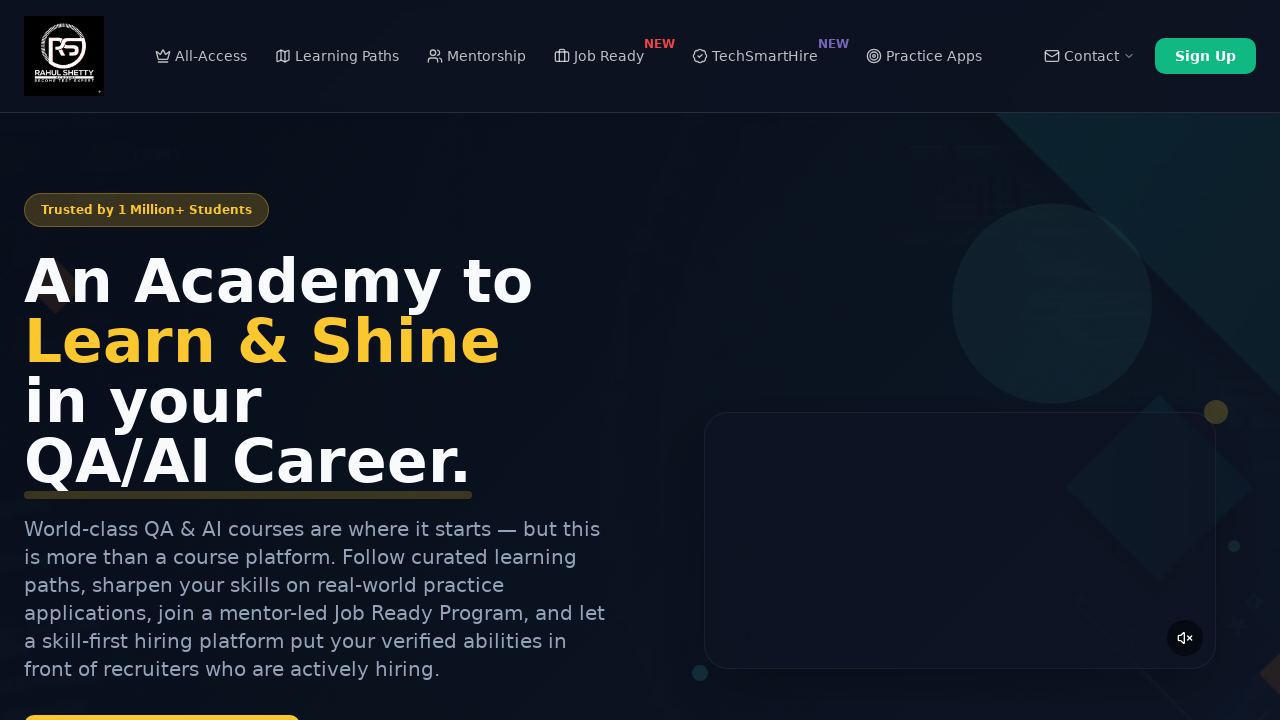

Clicked on Mentorship link at (476, 56) on text=Mentorship
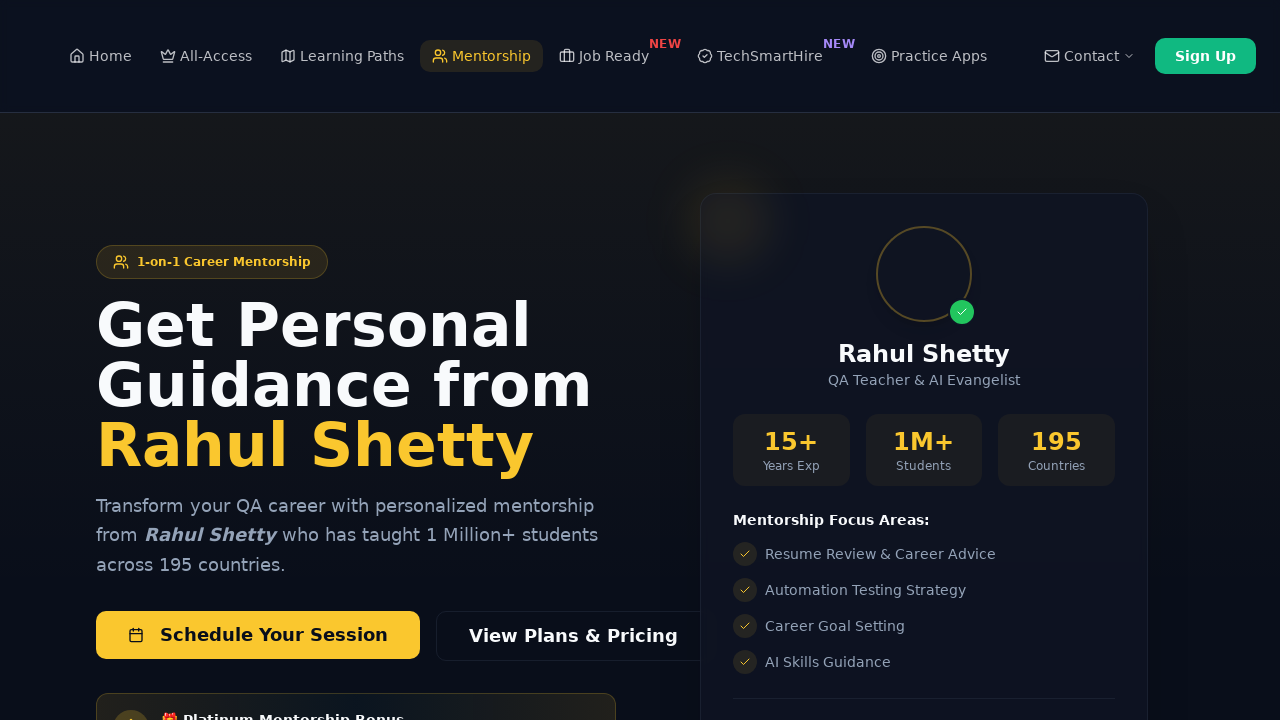

Navigation completed and page fully loaded
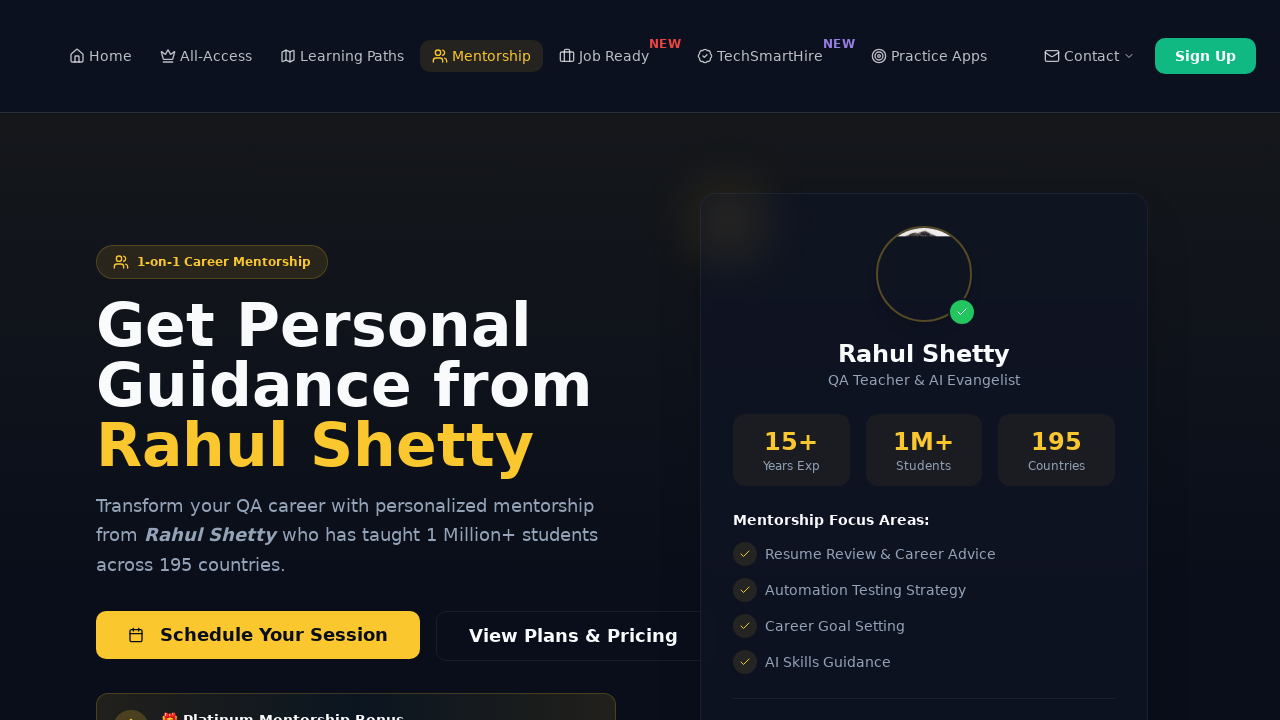

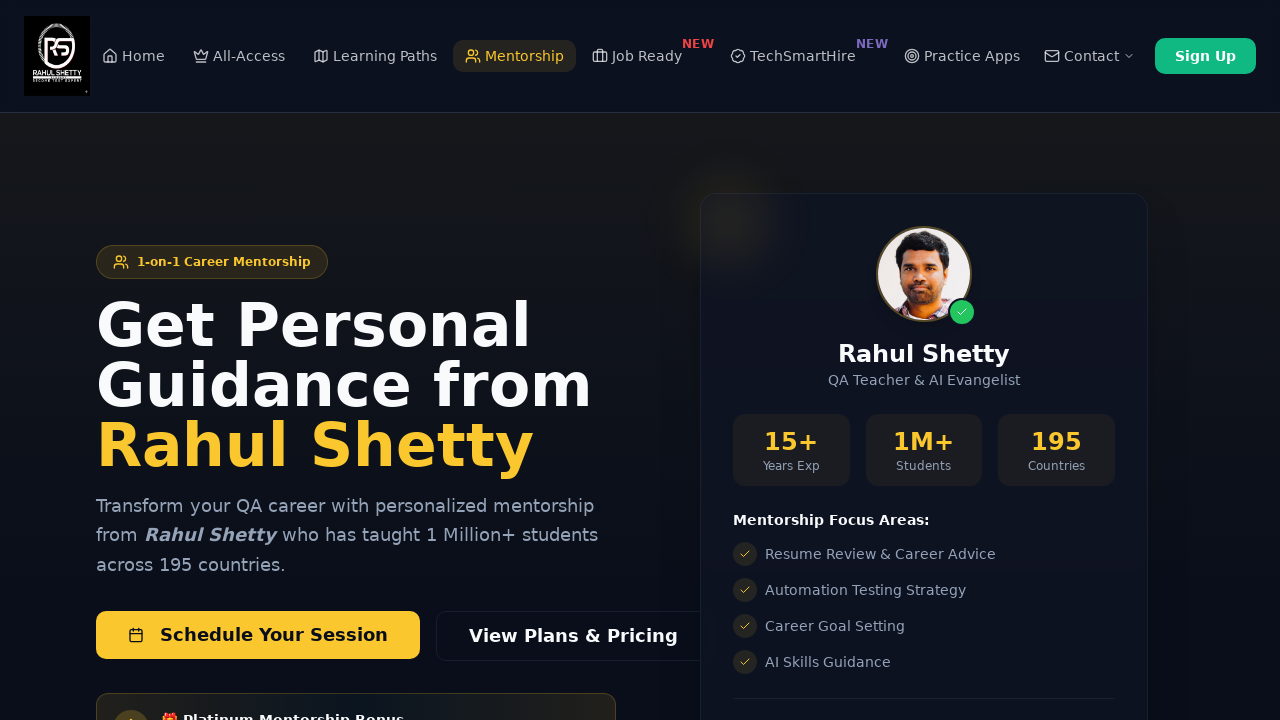